Tests the calculator's addition functionality by entering 1564 + 6 and verifying the result equals 1570

Starting URL: https://www.calculator.net/

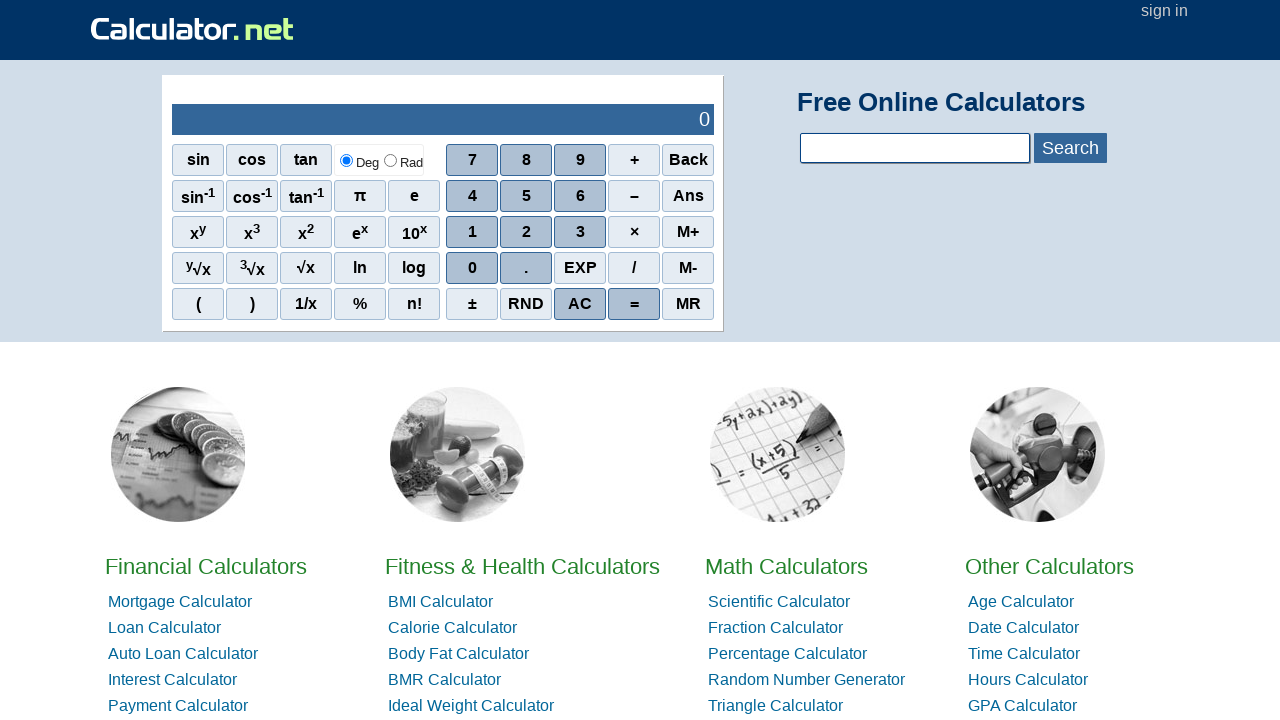

Clicked number 1 at (472, 232) on xpath=//span[.='1']
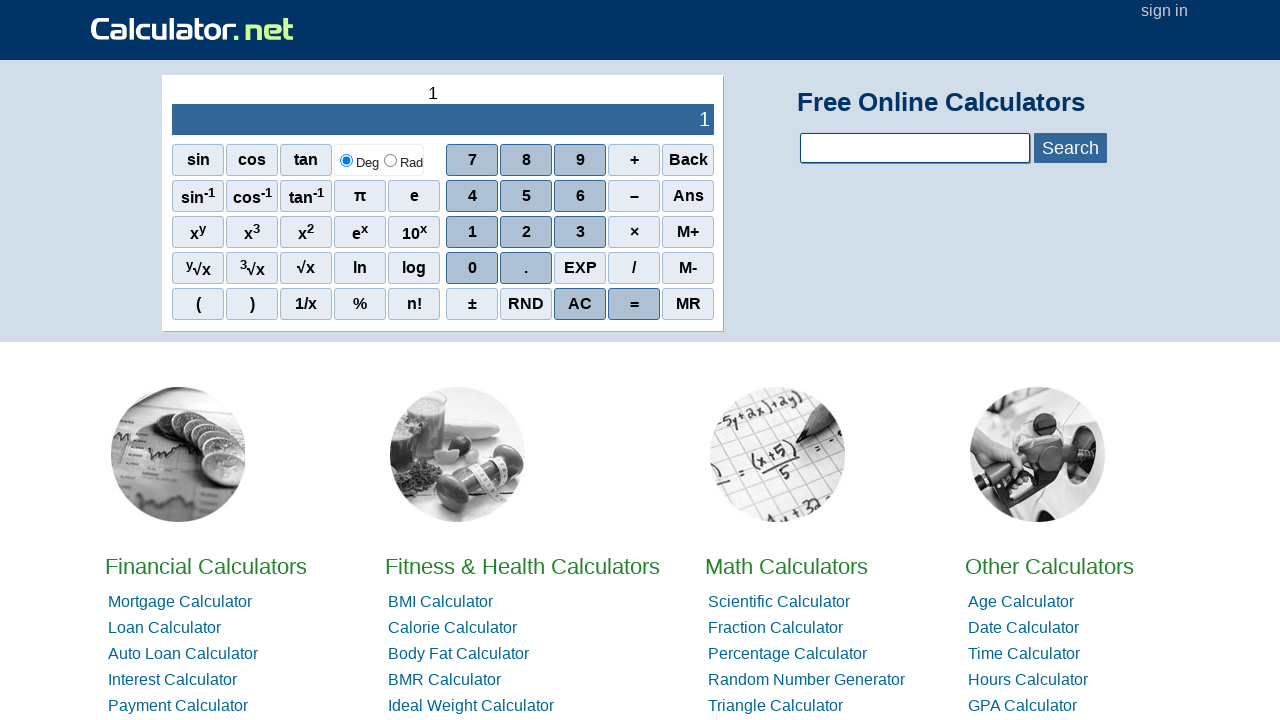

Clicked number 5 at (526, 196) on xpath=//span[.='5']
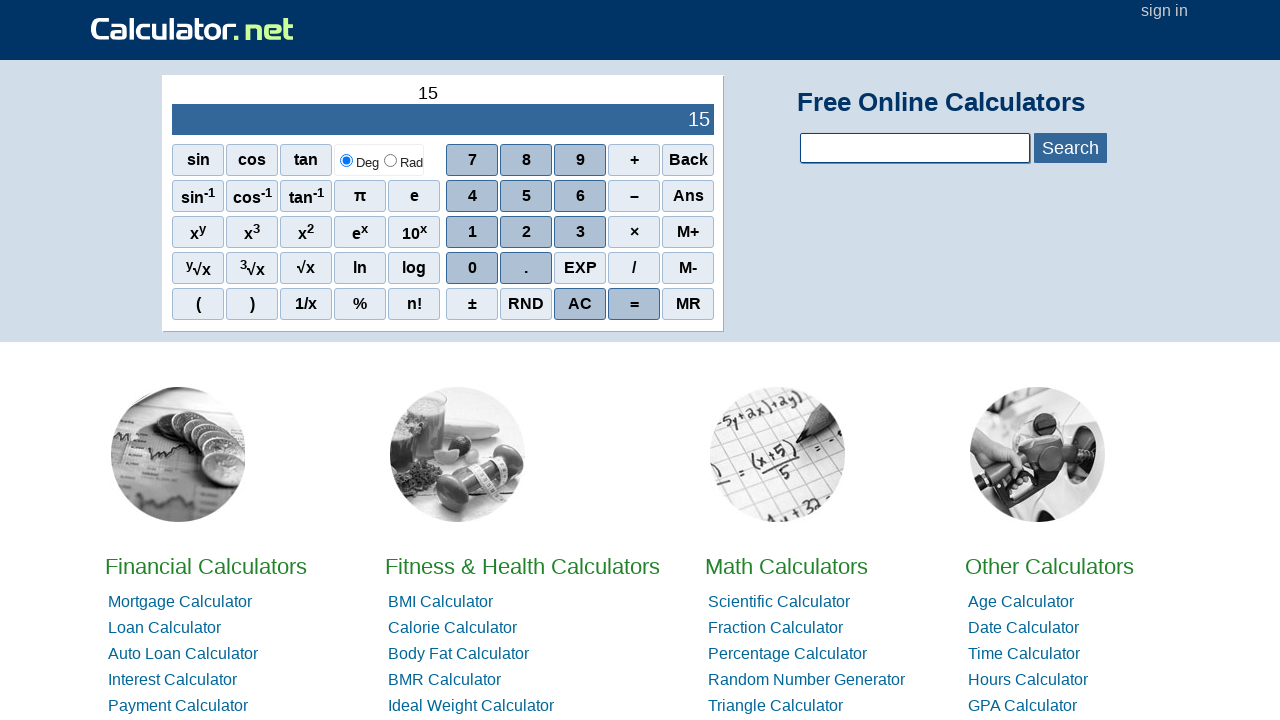

Clicked number 6 at (580, 196) on xpath=//span[.='6']
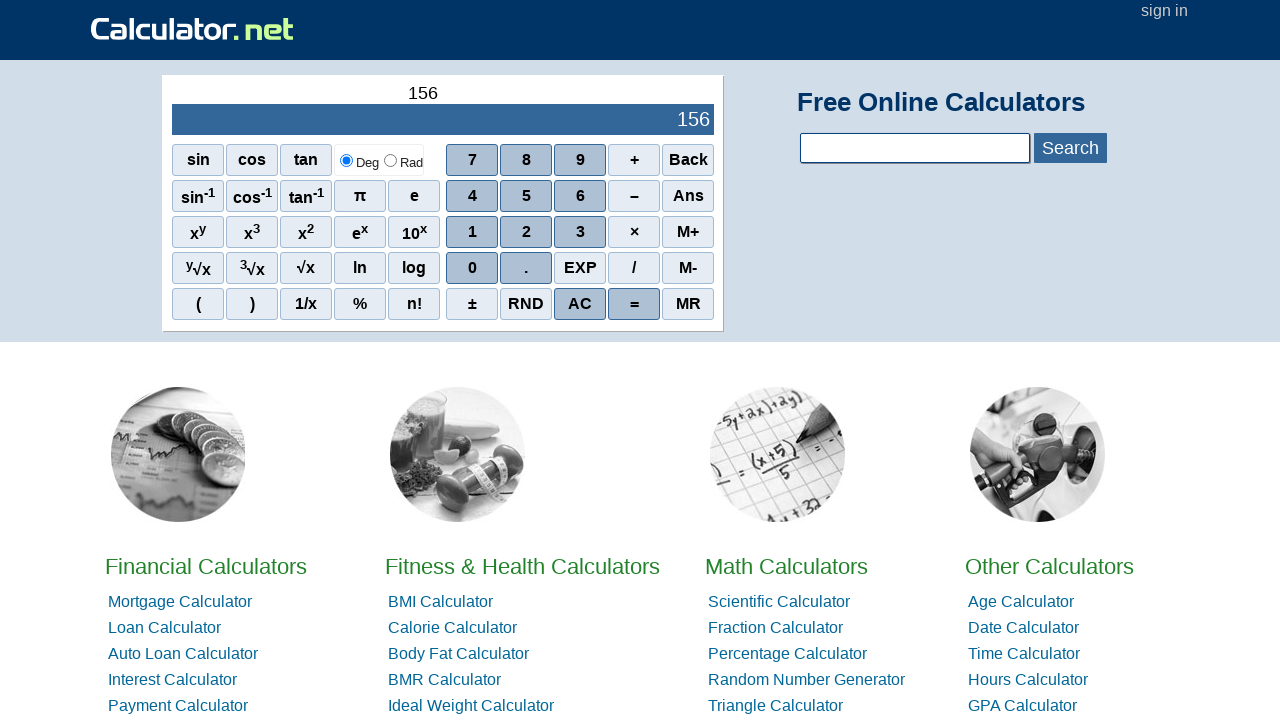

Clicked number 4, entered 1564 at (472, 196) on xpath=//span[.='4']
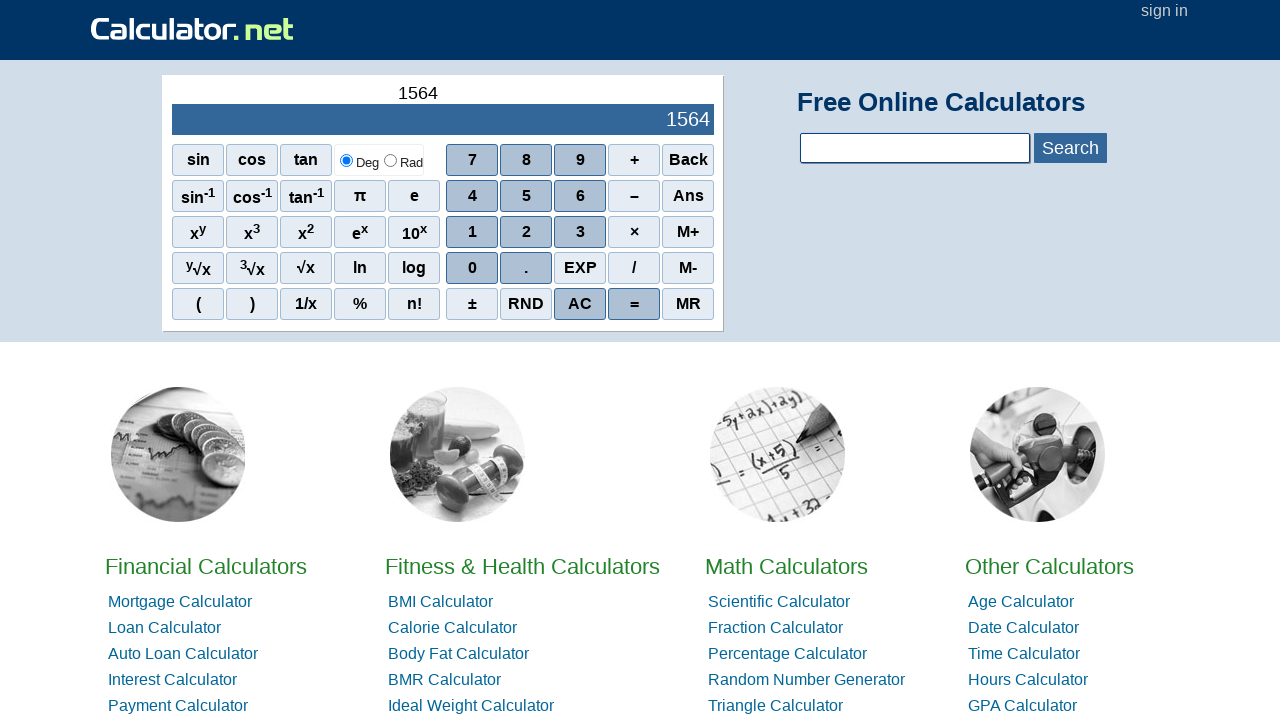

Clicked plus operator at (634, 160) on xpath=//span[.='+']
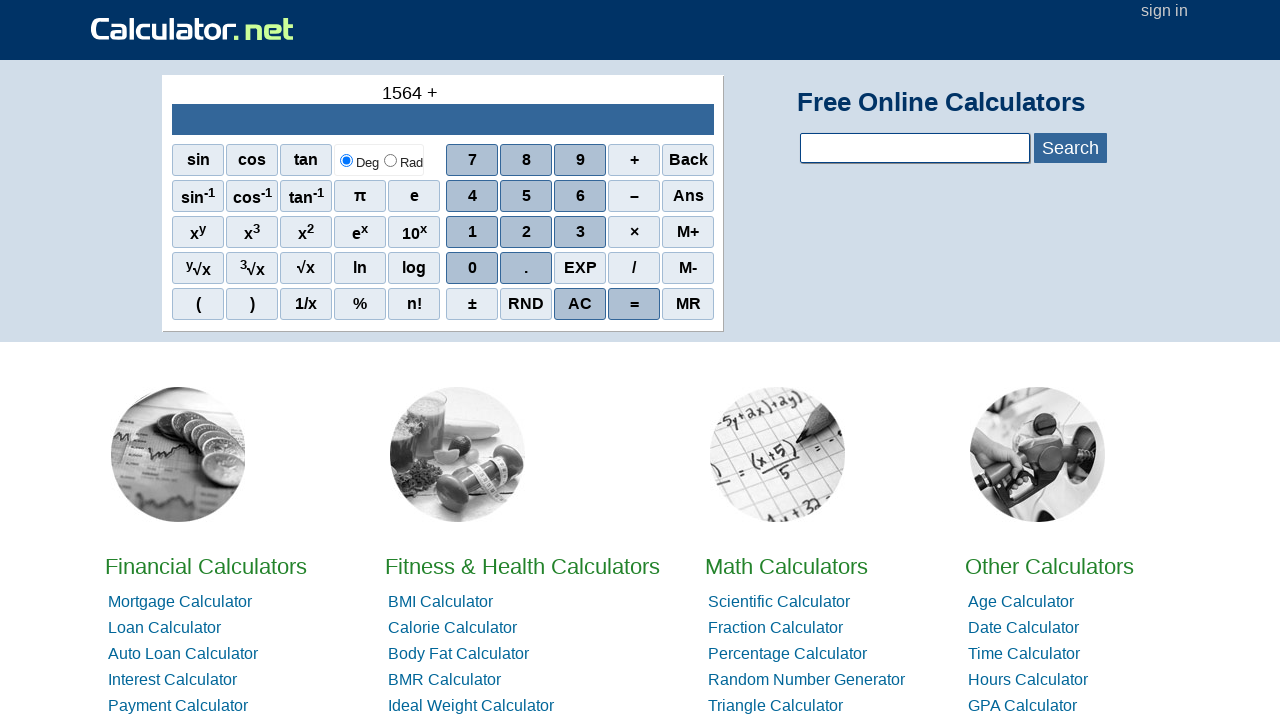

Clicked number 6 at (580, 196) on xpath=//span[.='6']
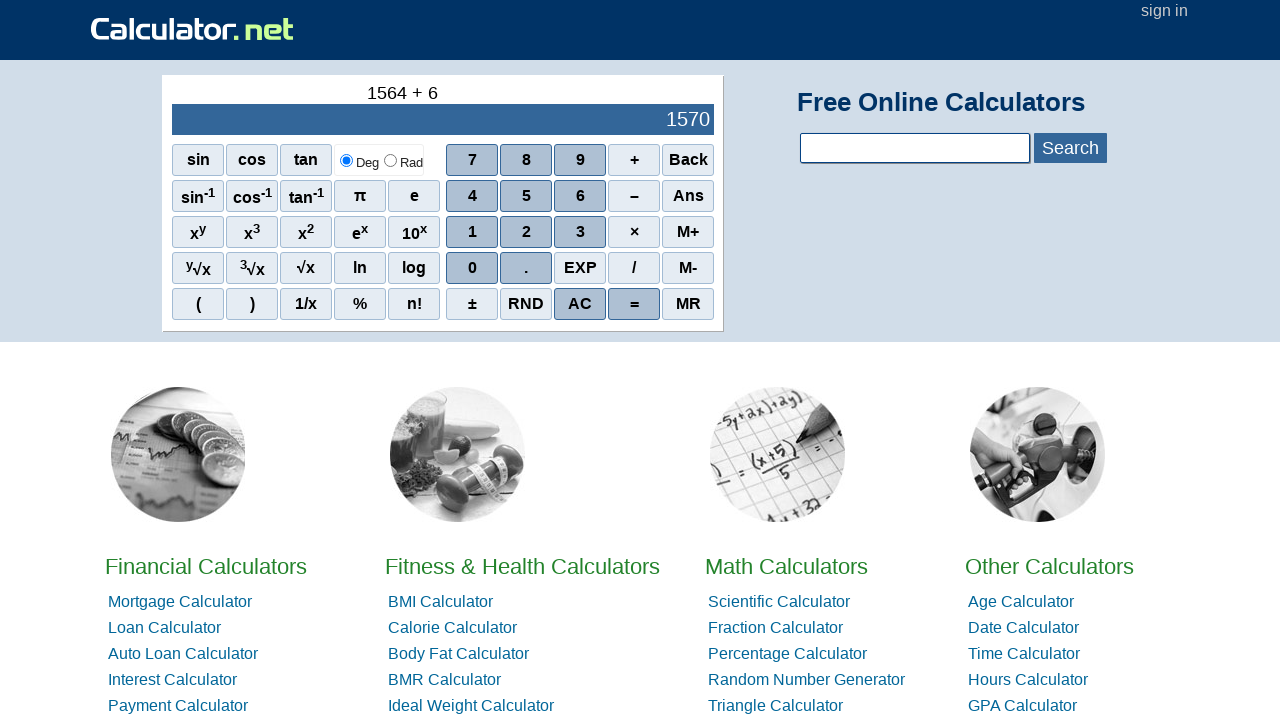

Clicked equals button to calculate result at (634, 304) on xpath=//span[.='=']
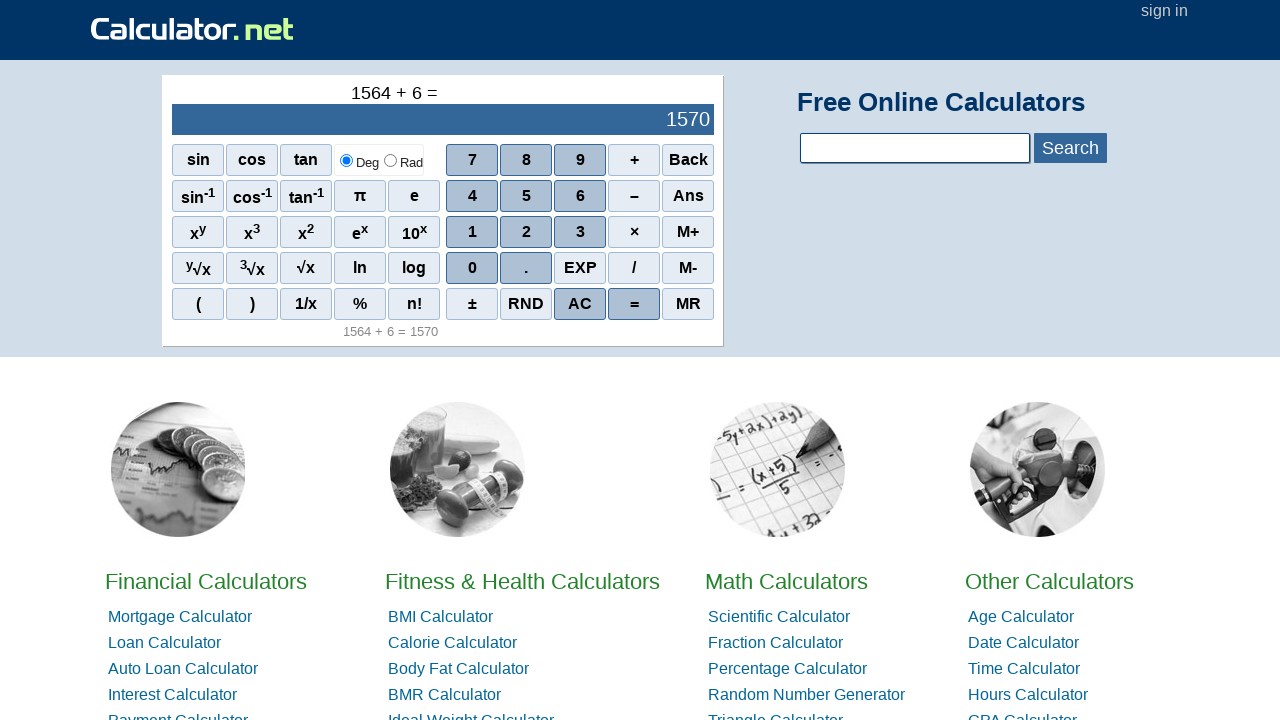

Retrieved result: 1570
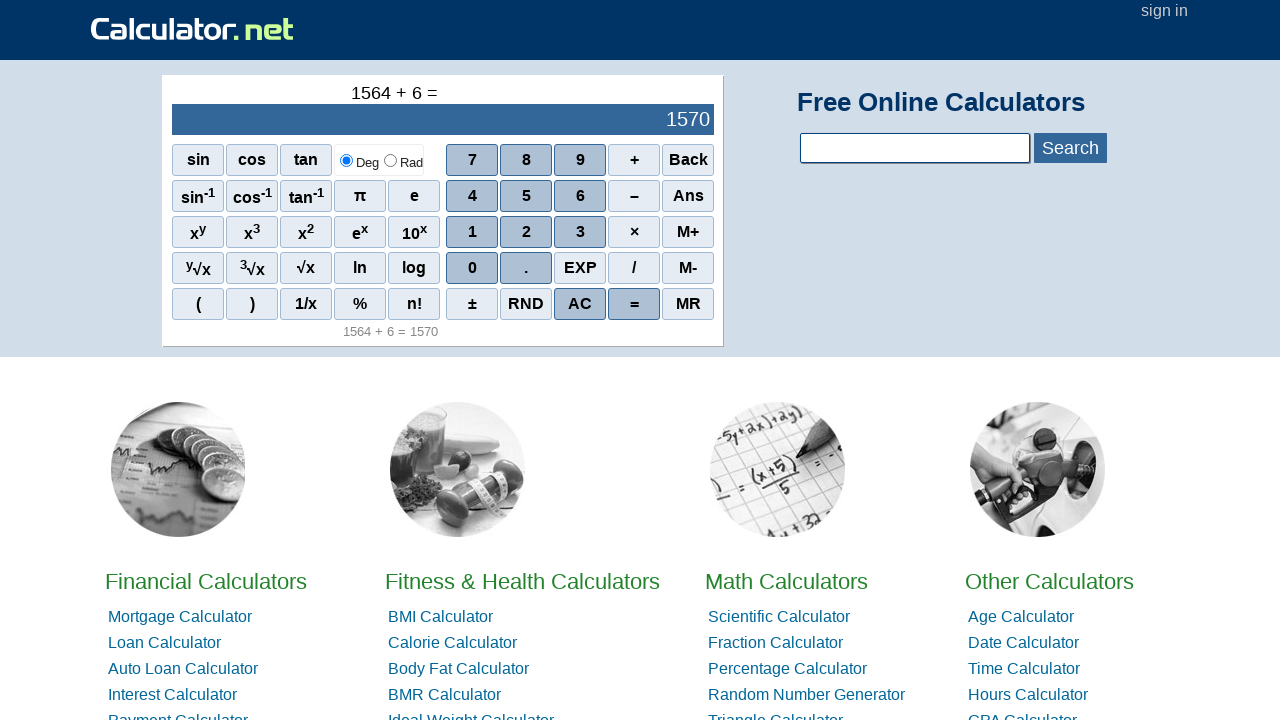

Verified result equals 1570
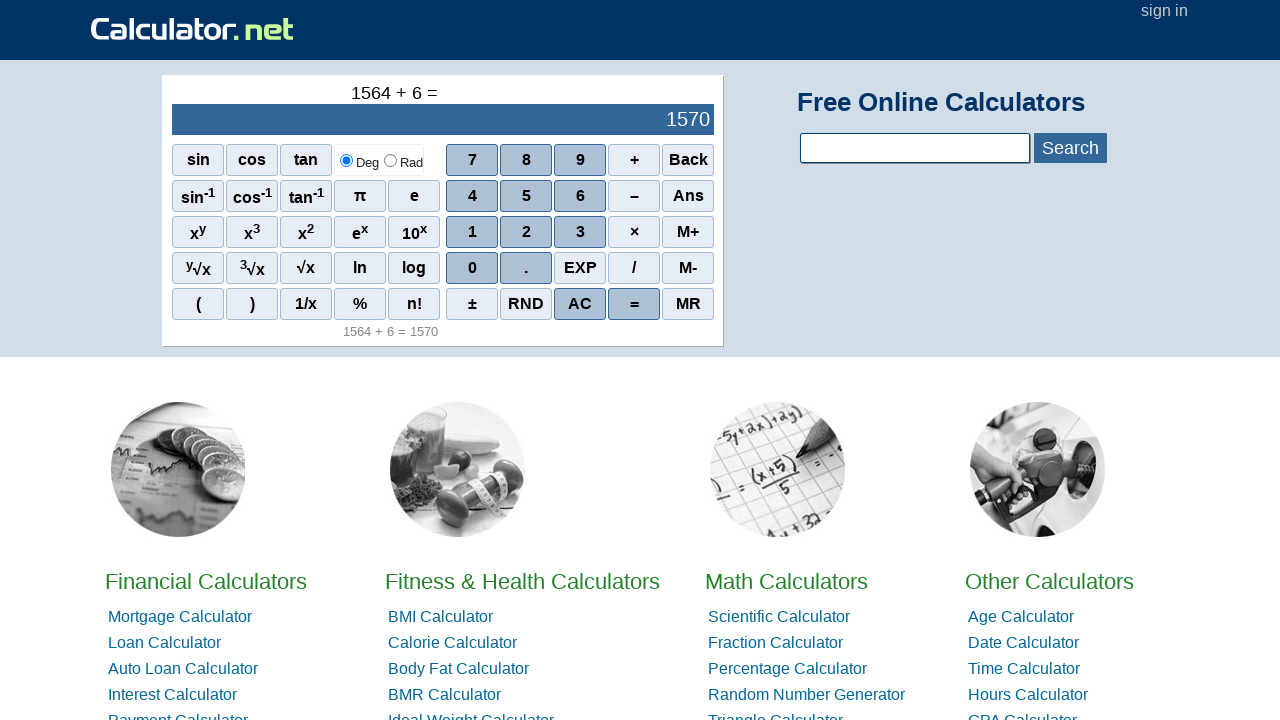

Clicked AC button to clear calculator at (580, 304) on xpath=//span[.='AC']
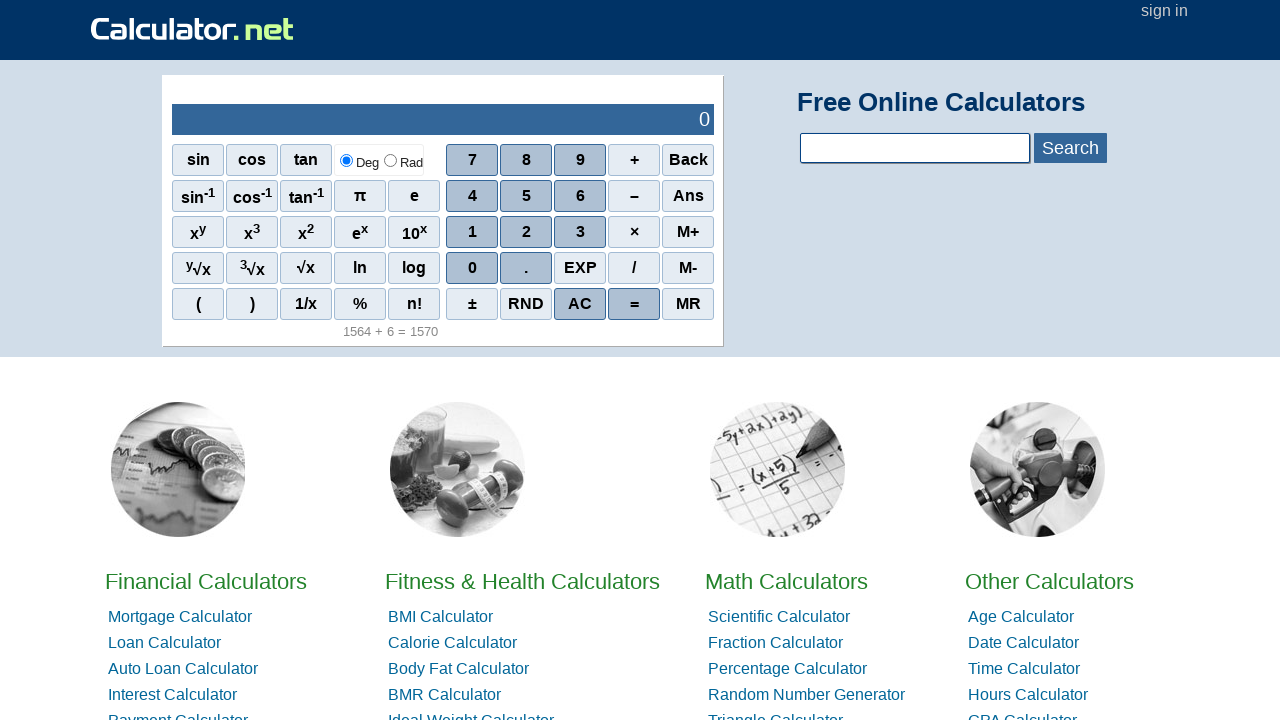

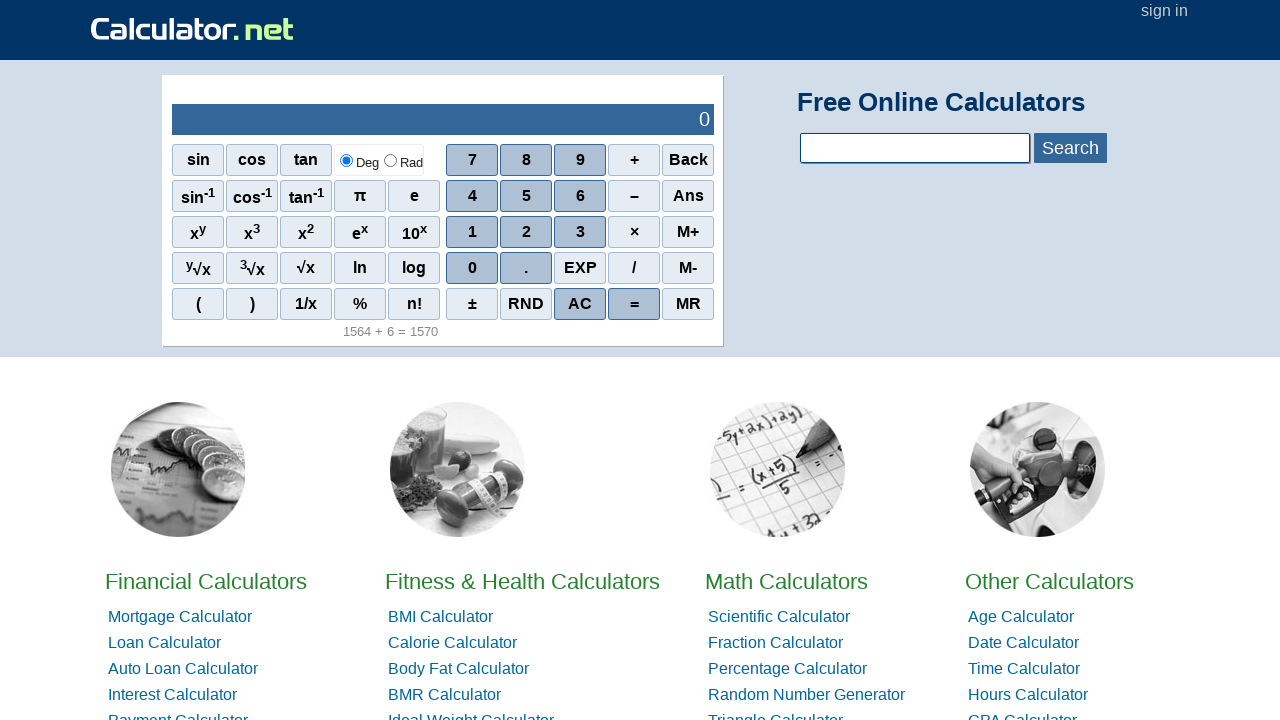